Tests a registration form by filling required fields (First name, Last name, Email) and submitting the form to verify successful registration

Starting URL: http://suninjuly.github.io/registration2.html

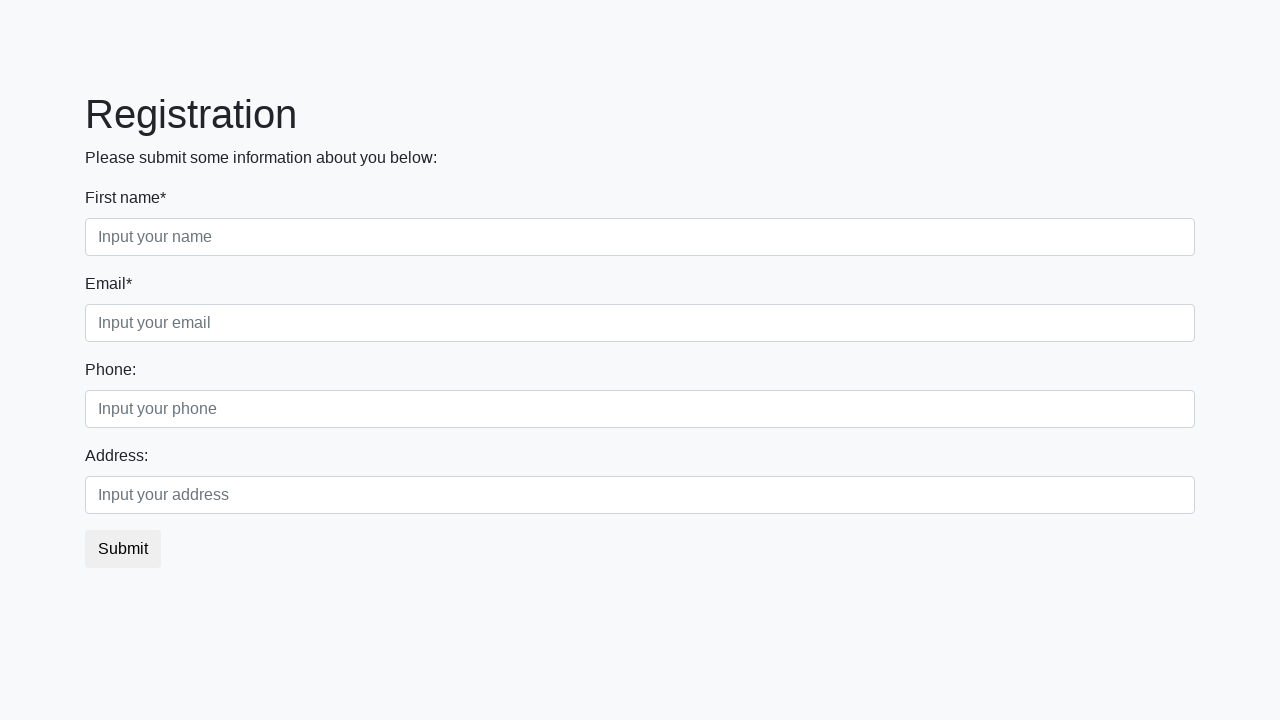

Navigated to registration form page
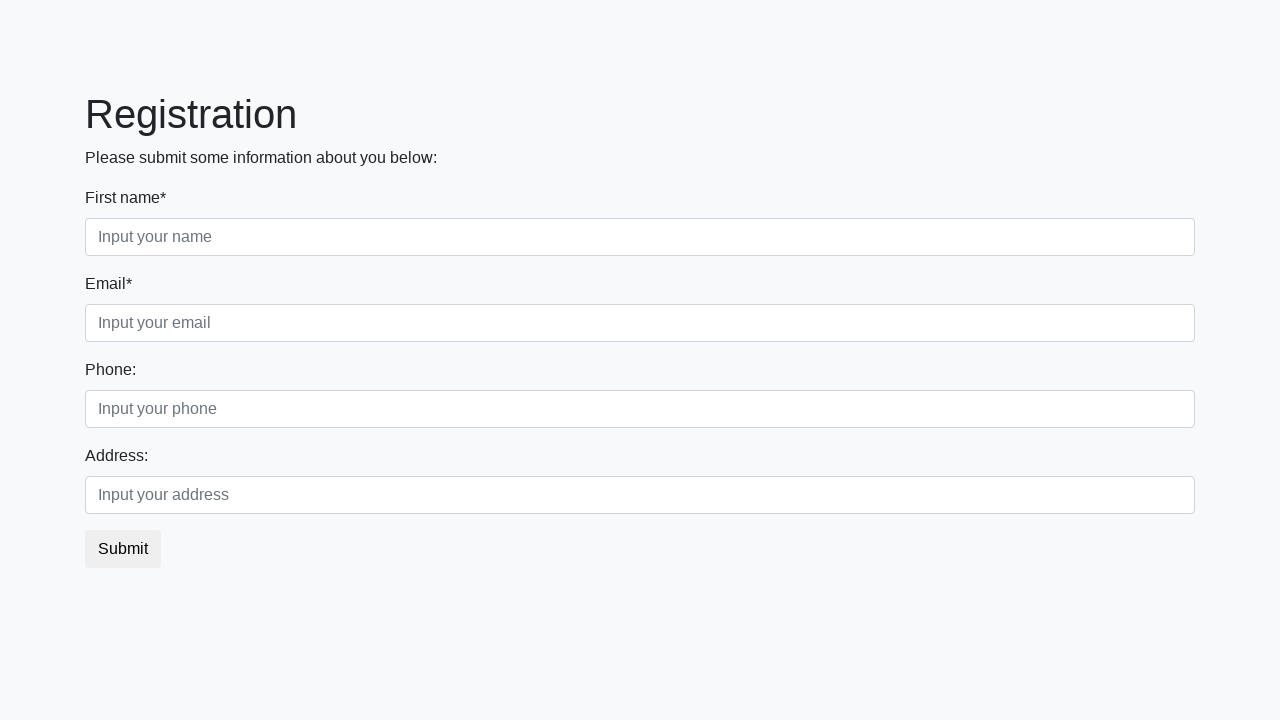

Located all form labels
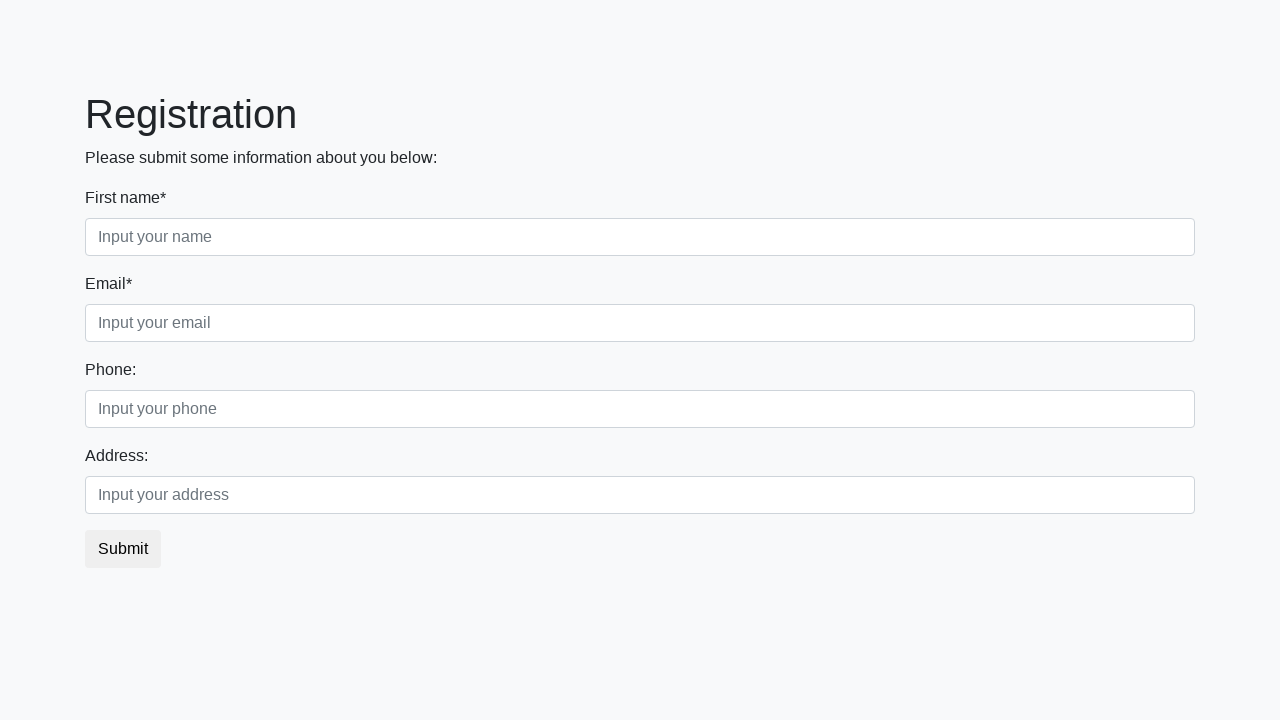

Located all form input fields
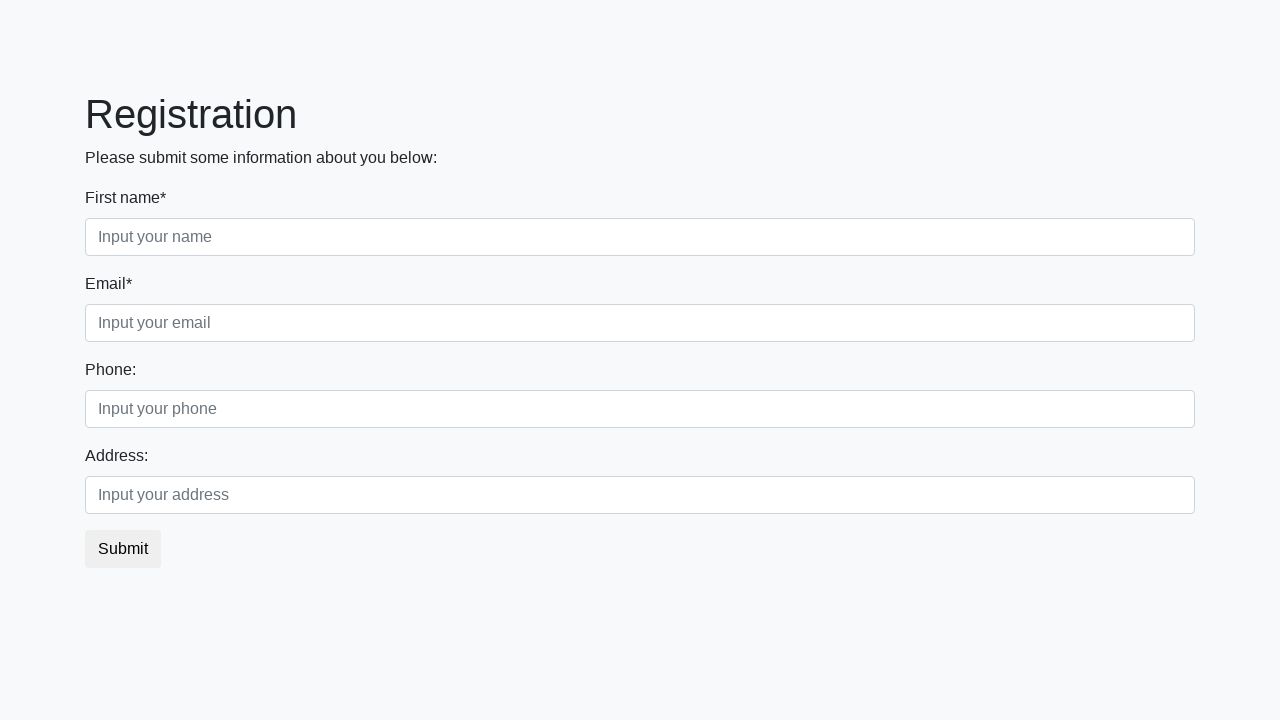

Filled 'First name' field with 'John' on input >> nth=0
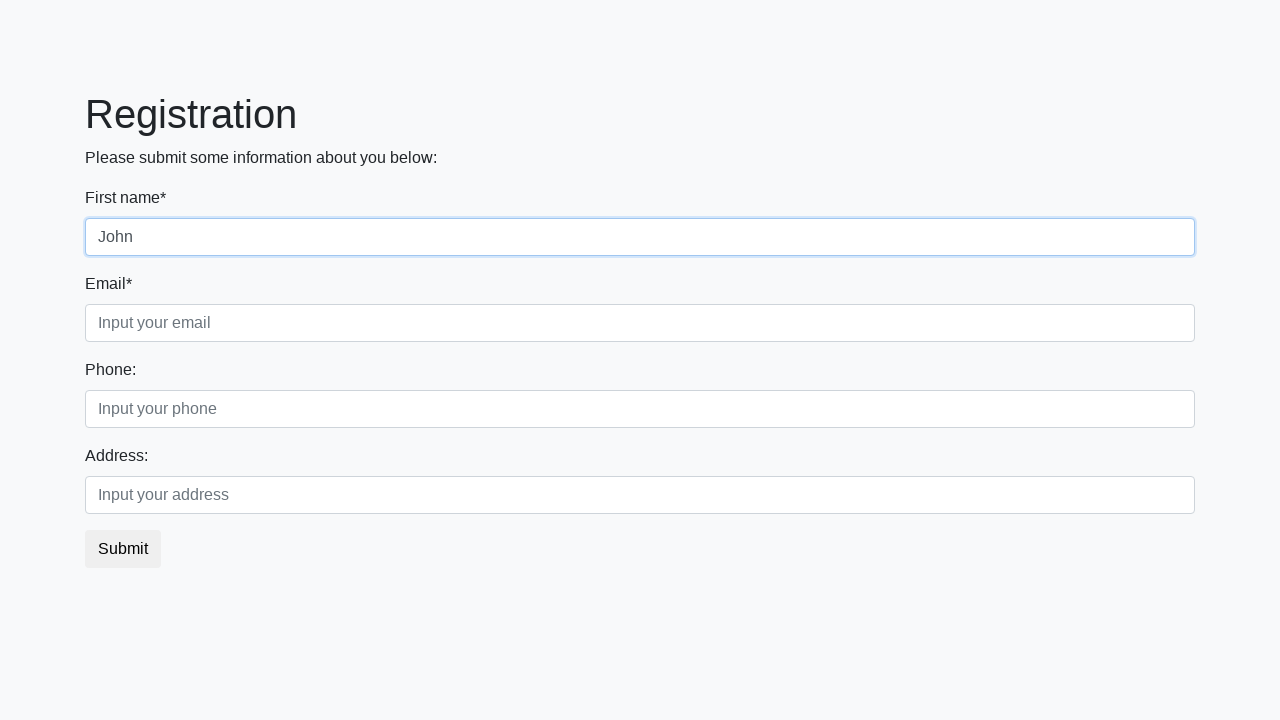

Filled 'Email' field with 'john.smith@example.com' on input >> nth=1
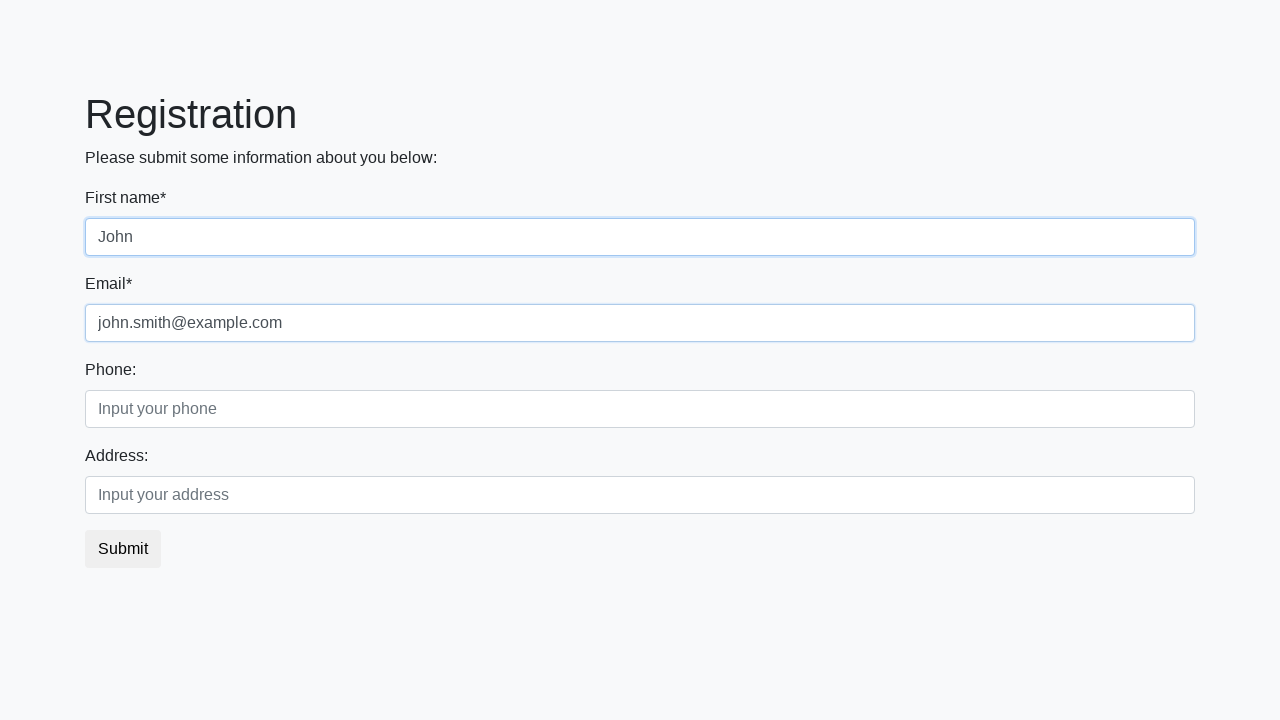

Clicked submit button to register at (123, 549) on button.btn
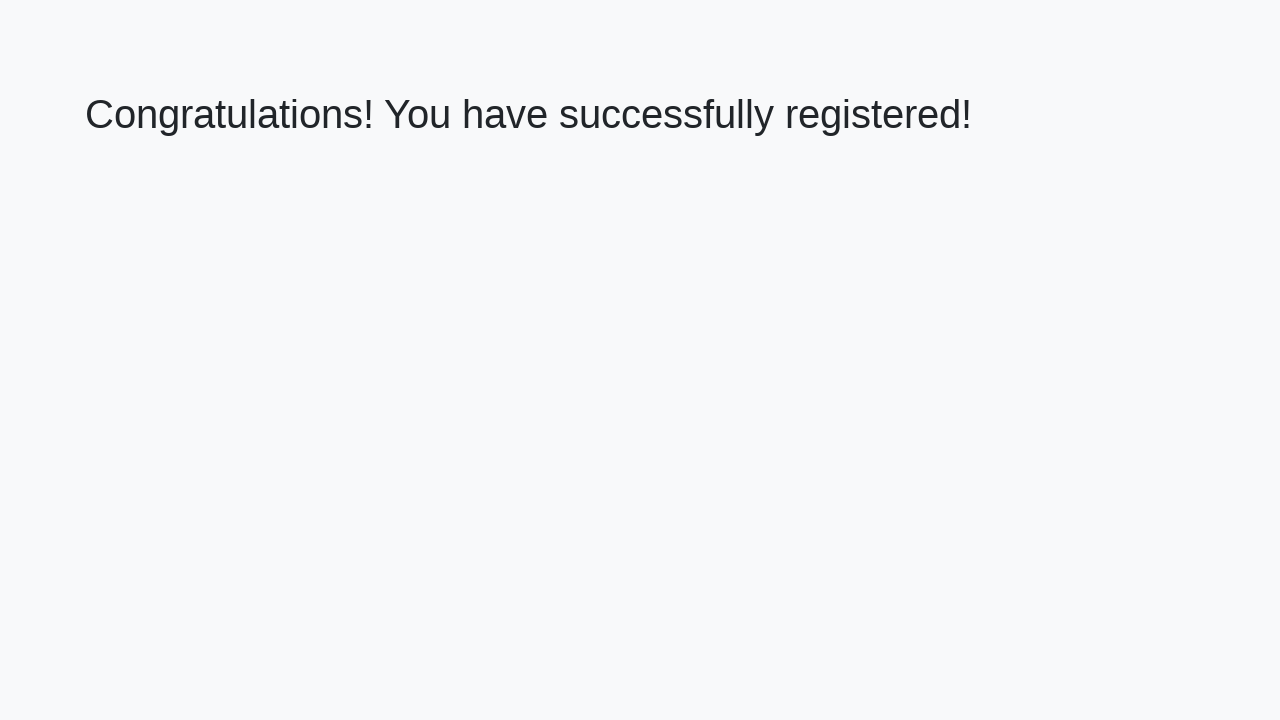

Success message heading loaded
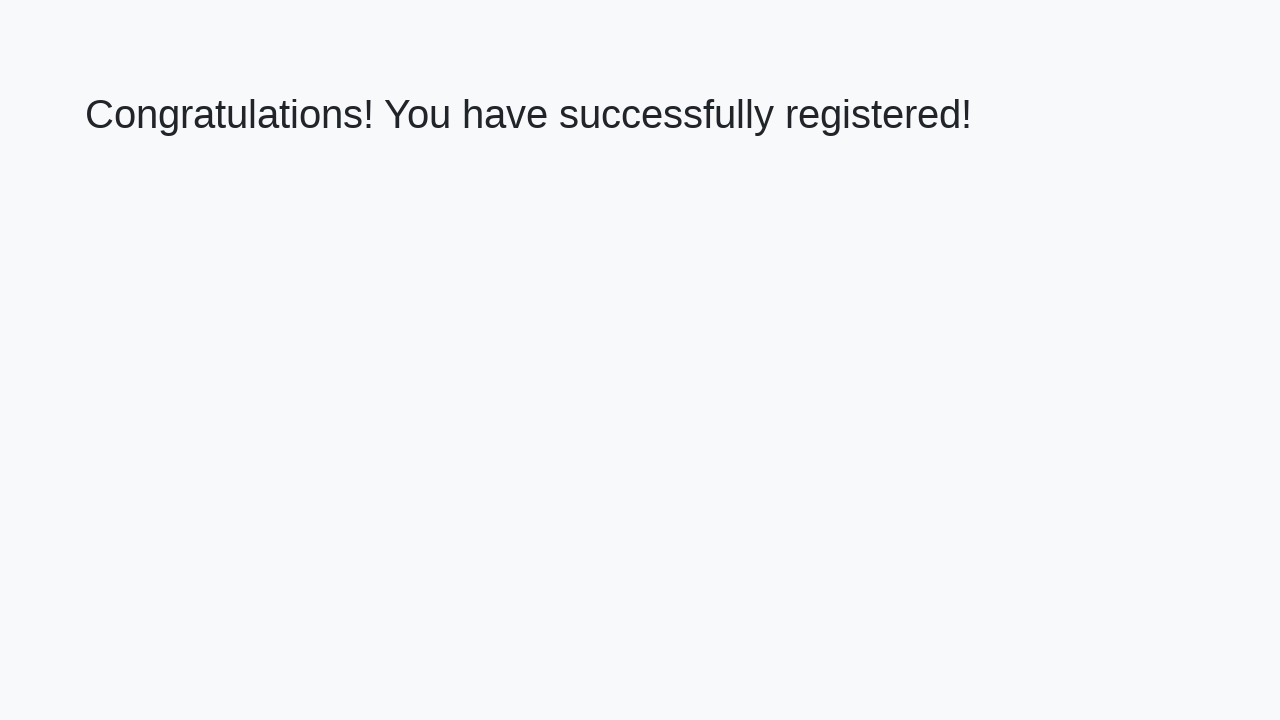

Retrieved success message text
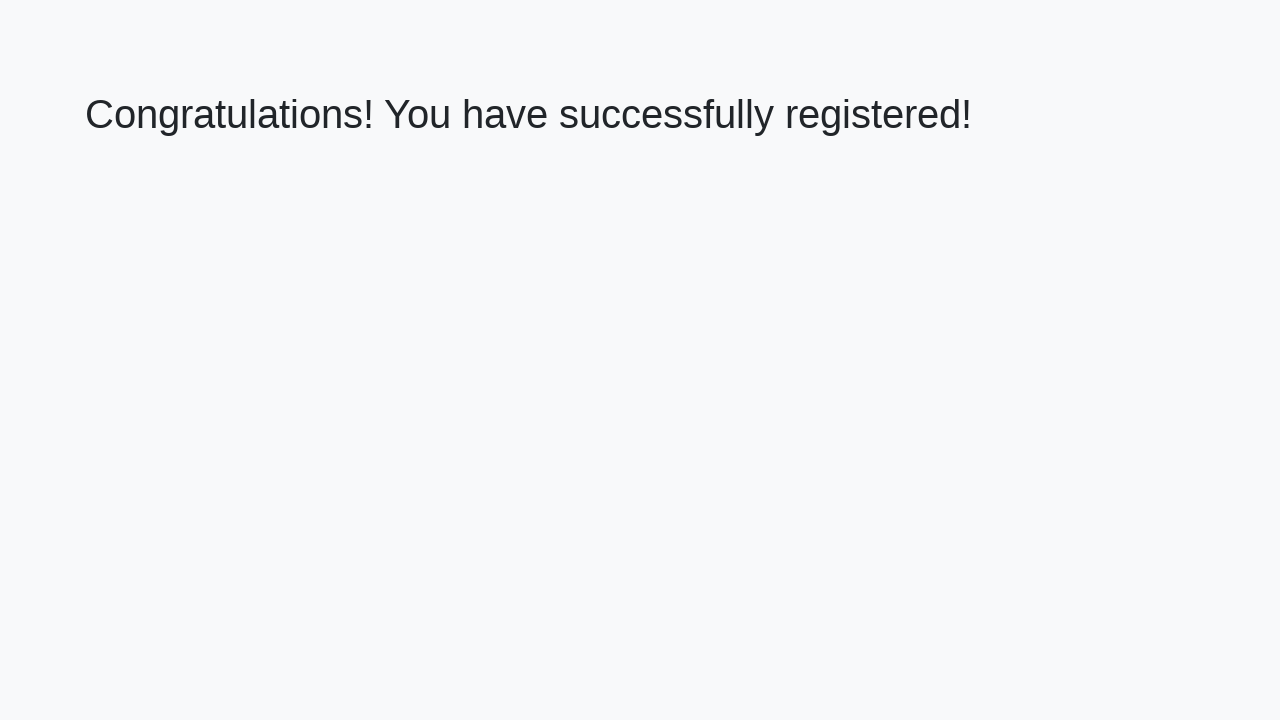

Verified successful registration message
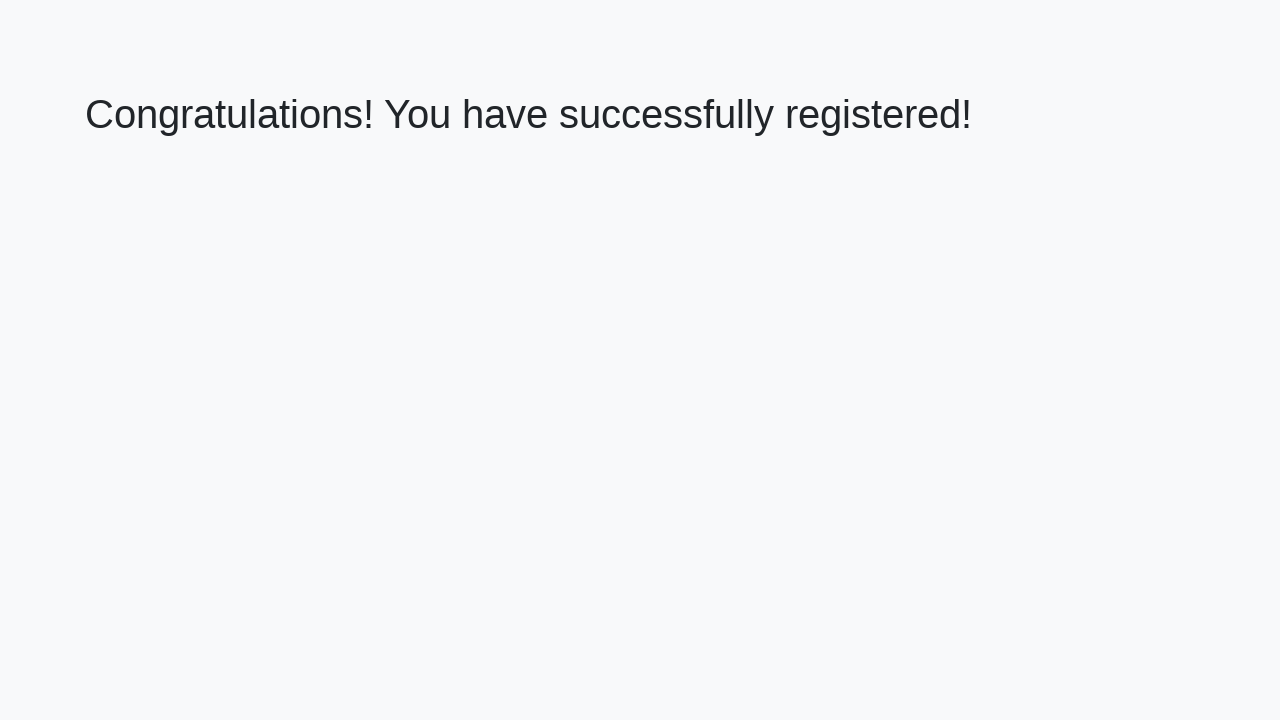

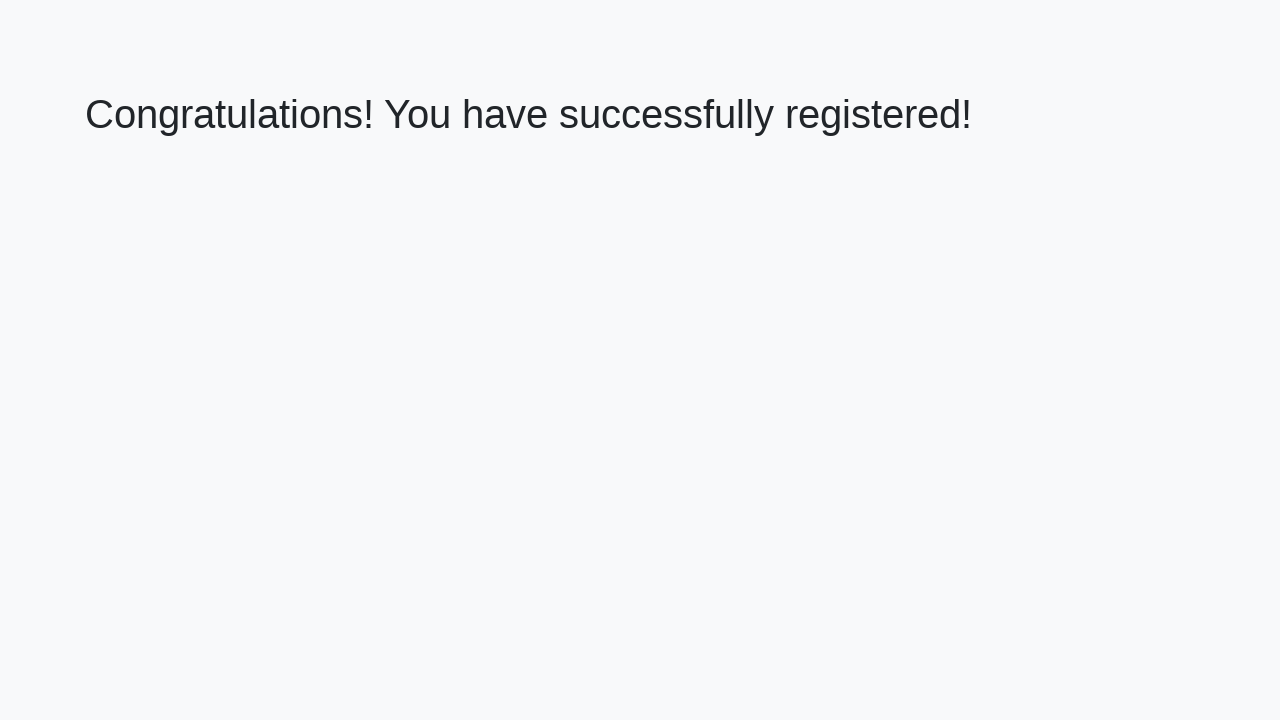